Tests the image slider next button functionality by clicking the next arrow on the carousel and verifying a different slide is displayed

Starting URL: https://www.demoblaze.com

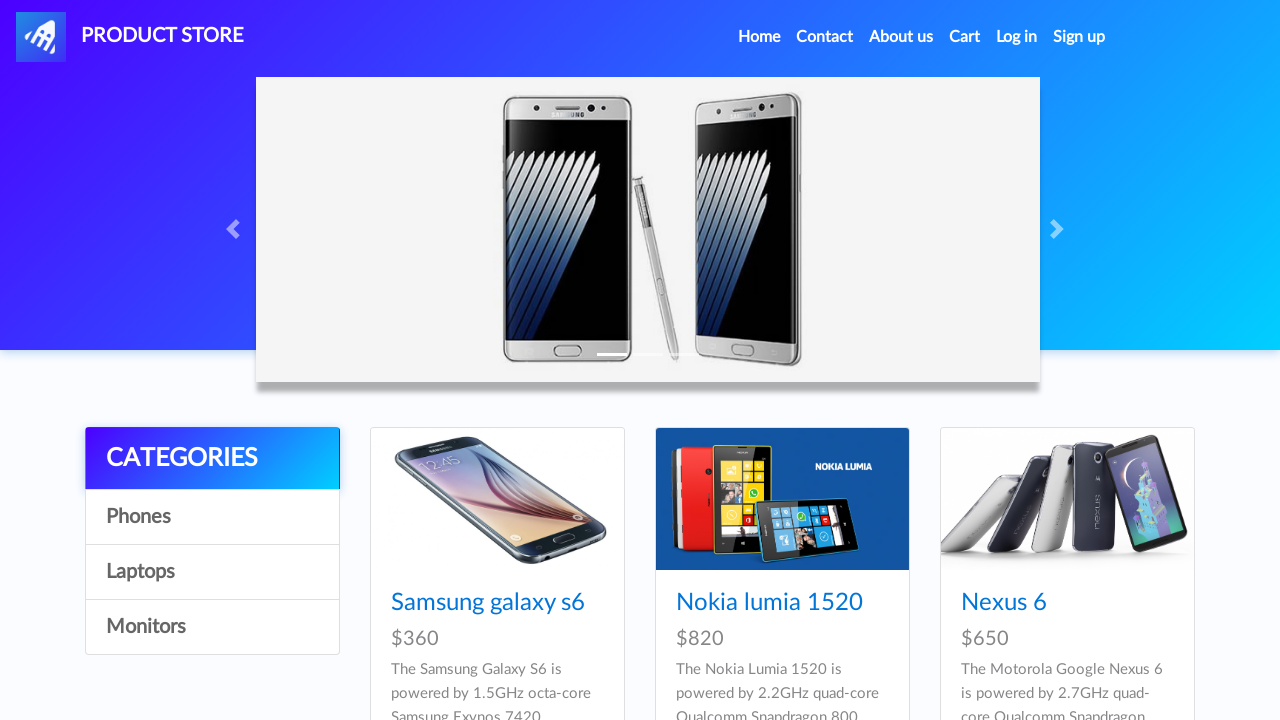

Waited for navbar to load
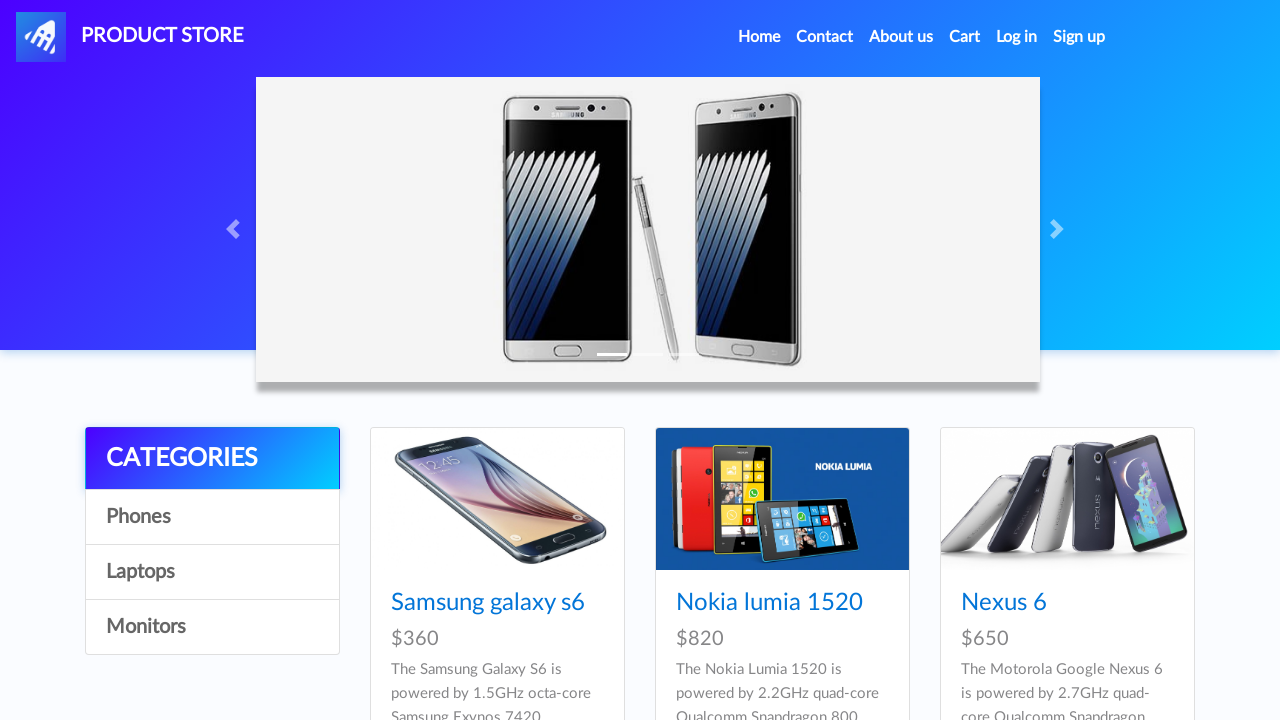

Clicked the next arrow button on the image carousel at (1060, 229) on #carouselExampleIndicators > a.carousel-control-next > span.carousel-control-nex
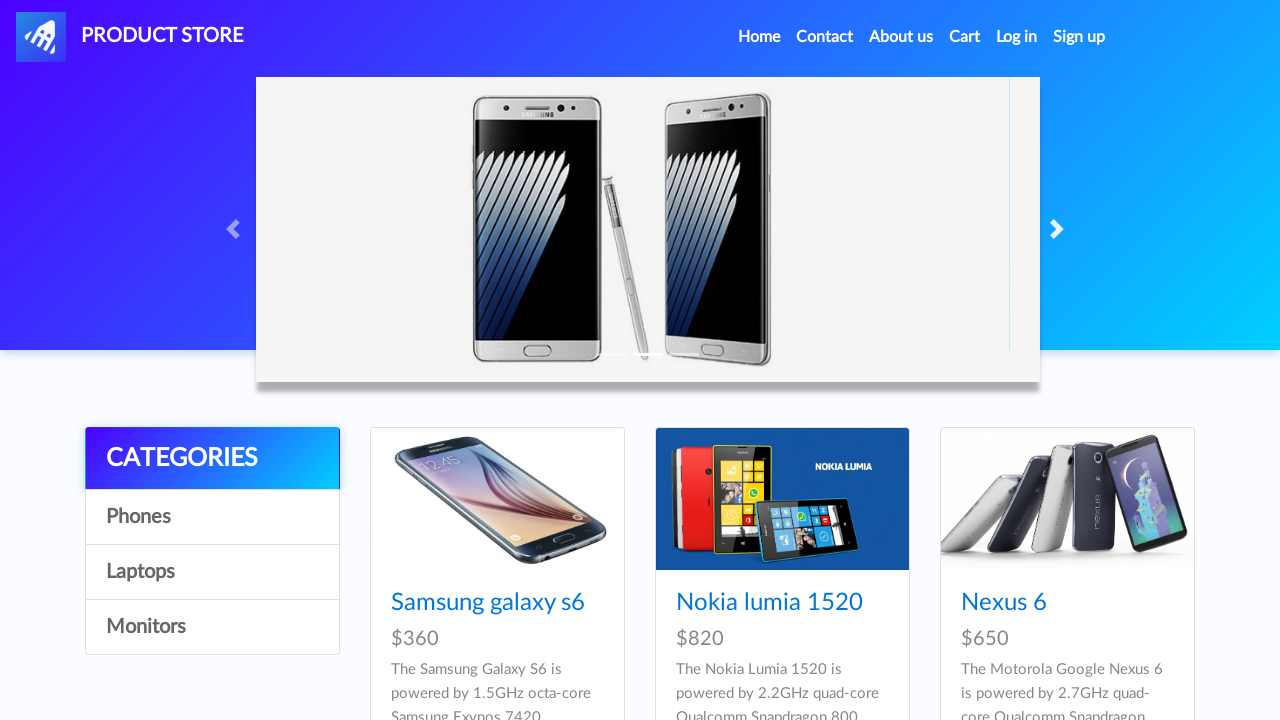

Waited 1 second for slide transition to complete
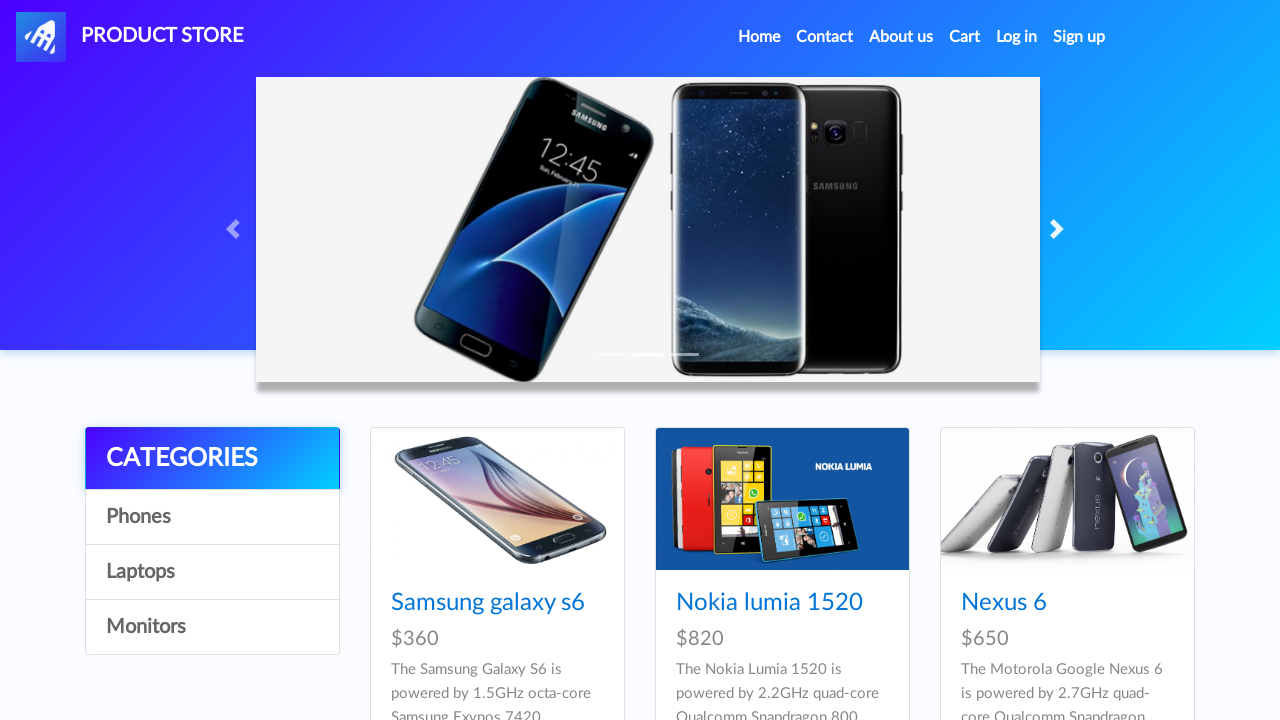

Verified that a different slide is now active in the carousel
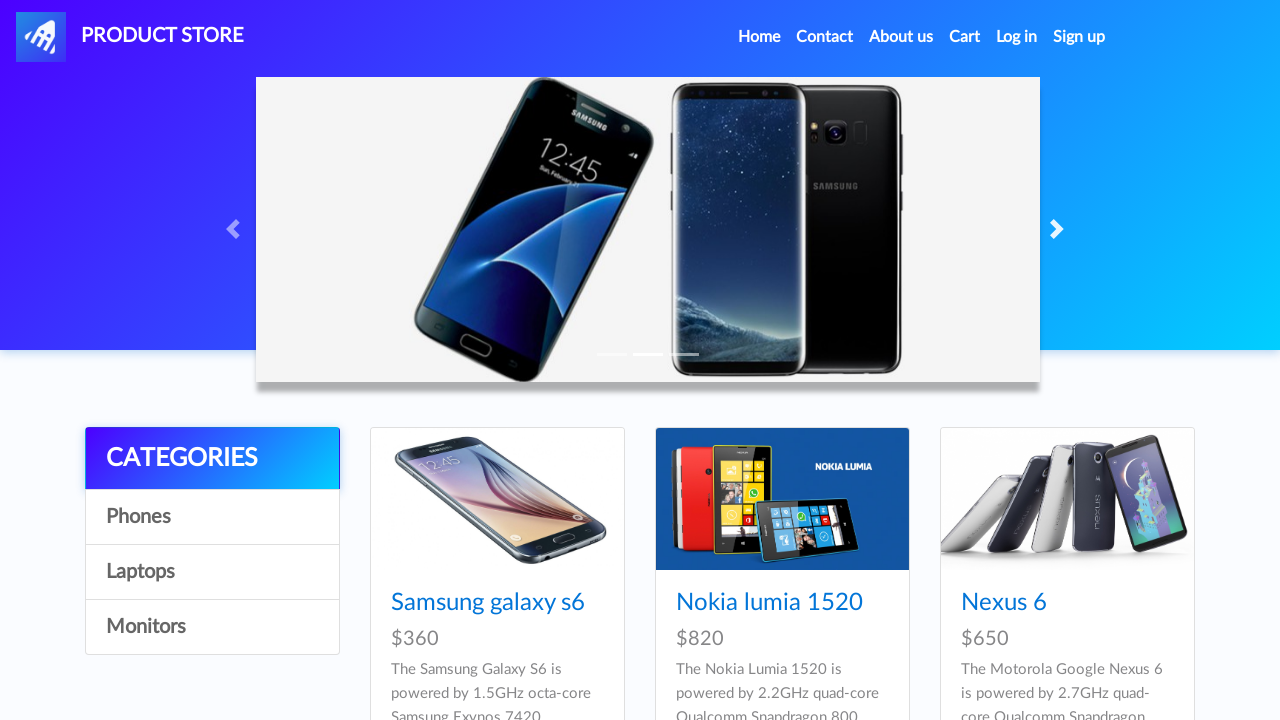

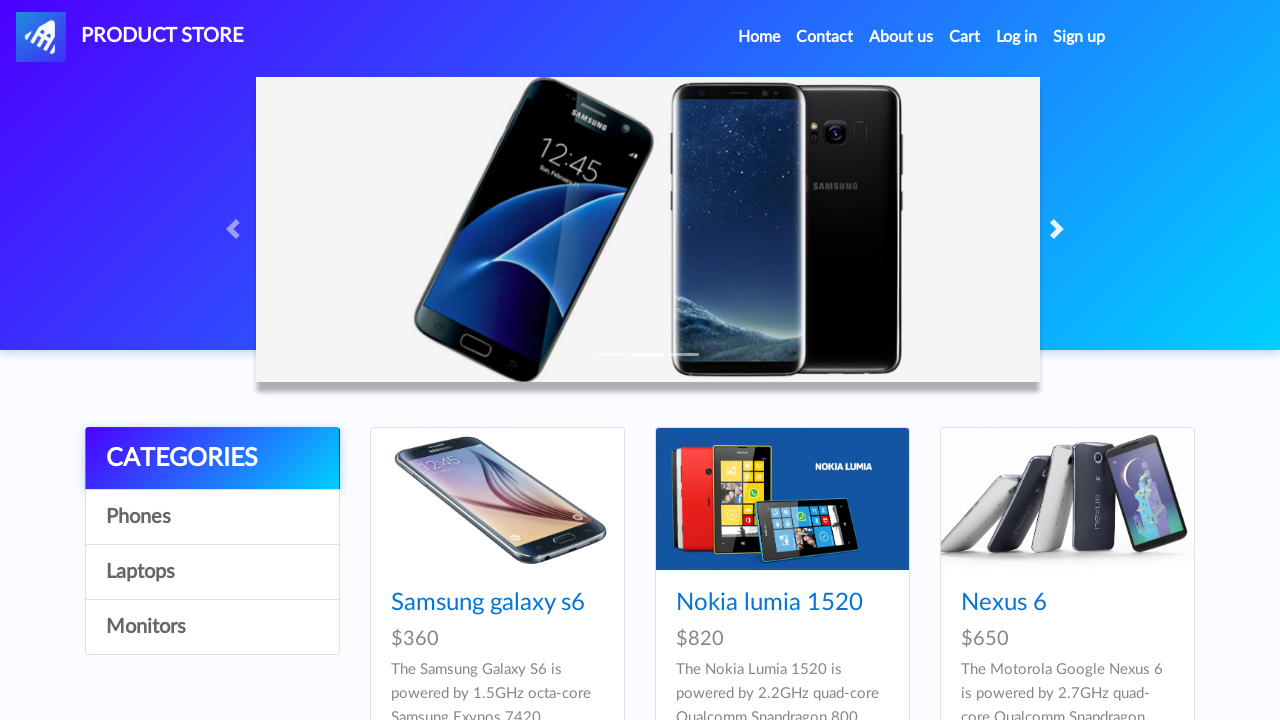